Tests opening a new window, switching to it, filling an input field, closing the new window, then returning to parent window to fill another input field.

Starting URL: https://www.hyrtutorials.com/p/window-handles-practice.html

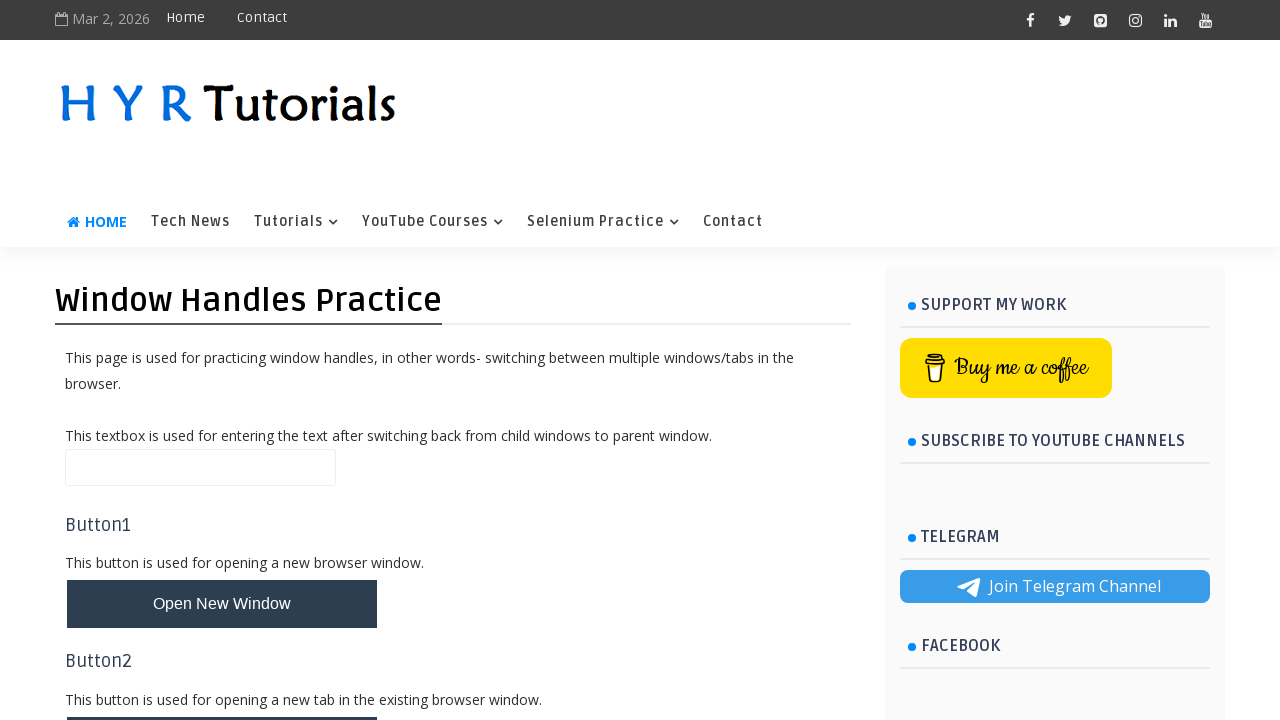

Clicked button to open new window at (222, 604) on xpath=//button[@id='newWindowBtn']
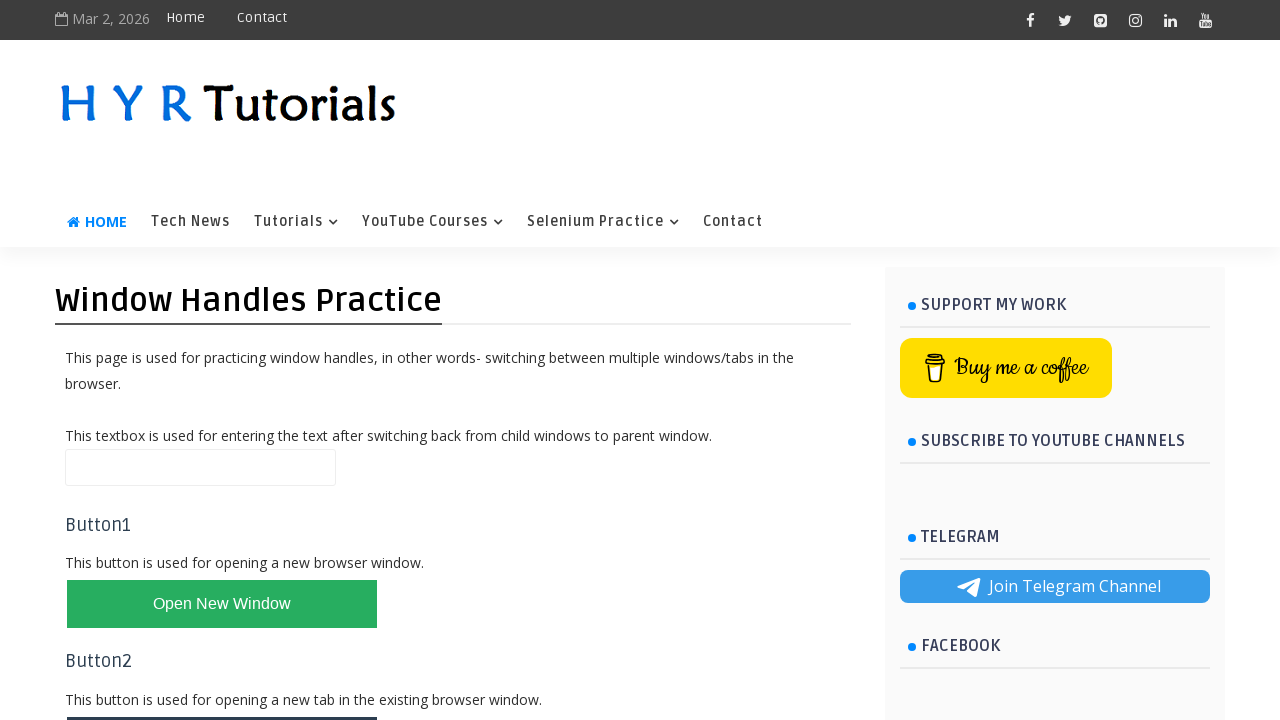

Waited for new window to open
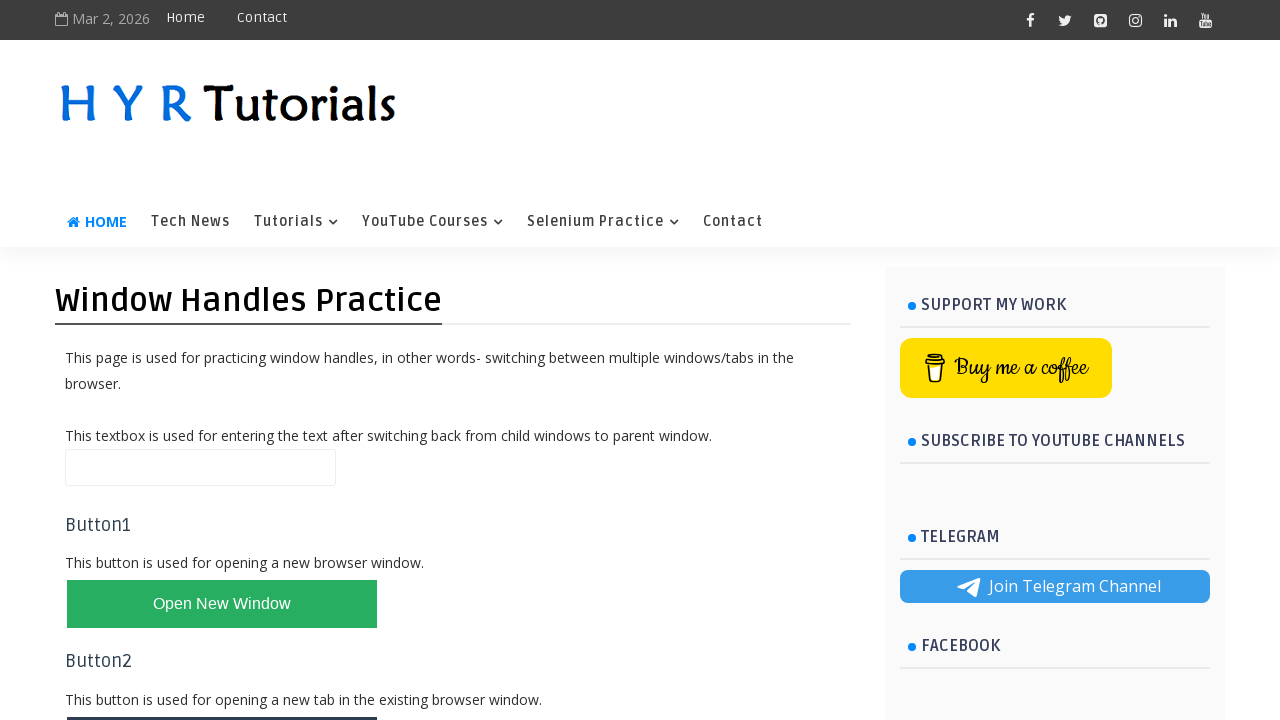

Retrieved all pages from context
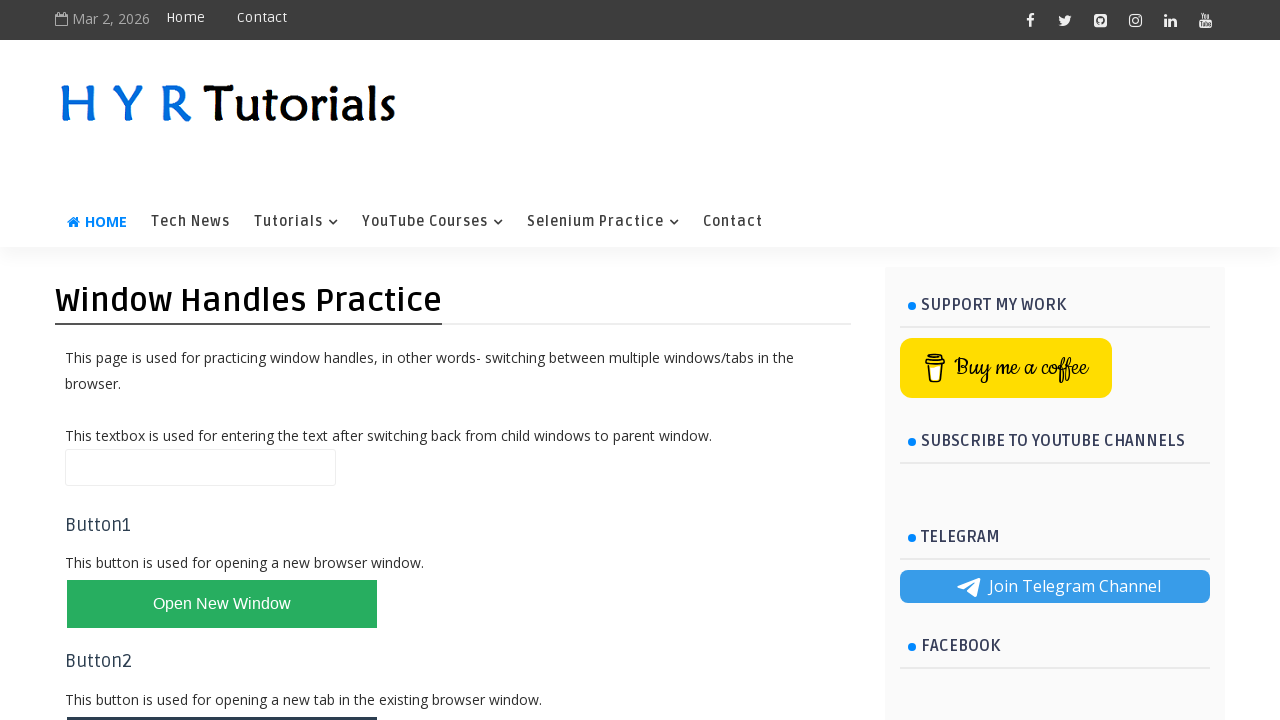

Identified and switched to new window
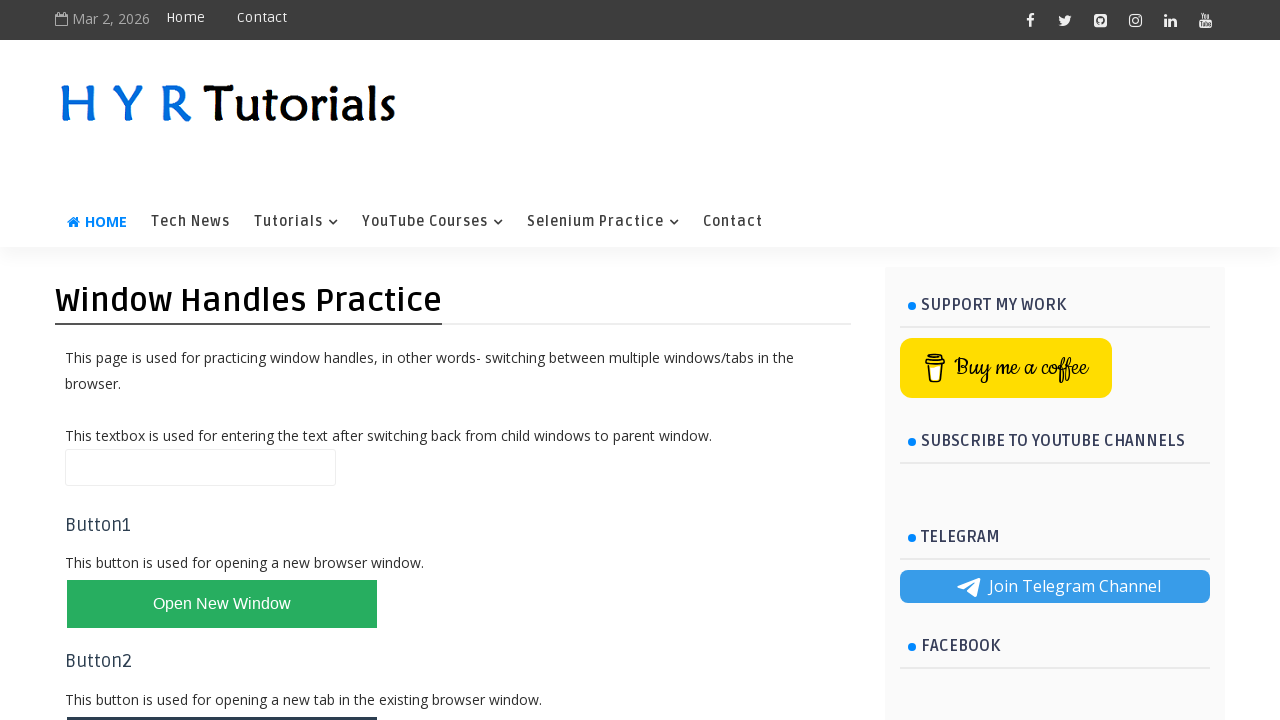

Filled firstName input field with 'Rhea' in new window on //input[@id='firstName']
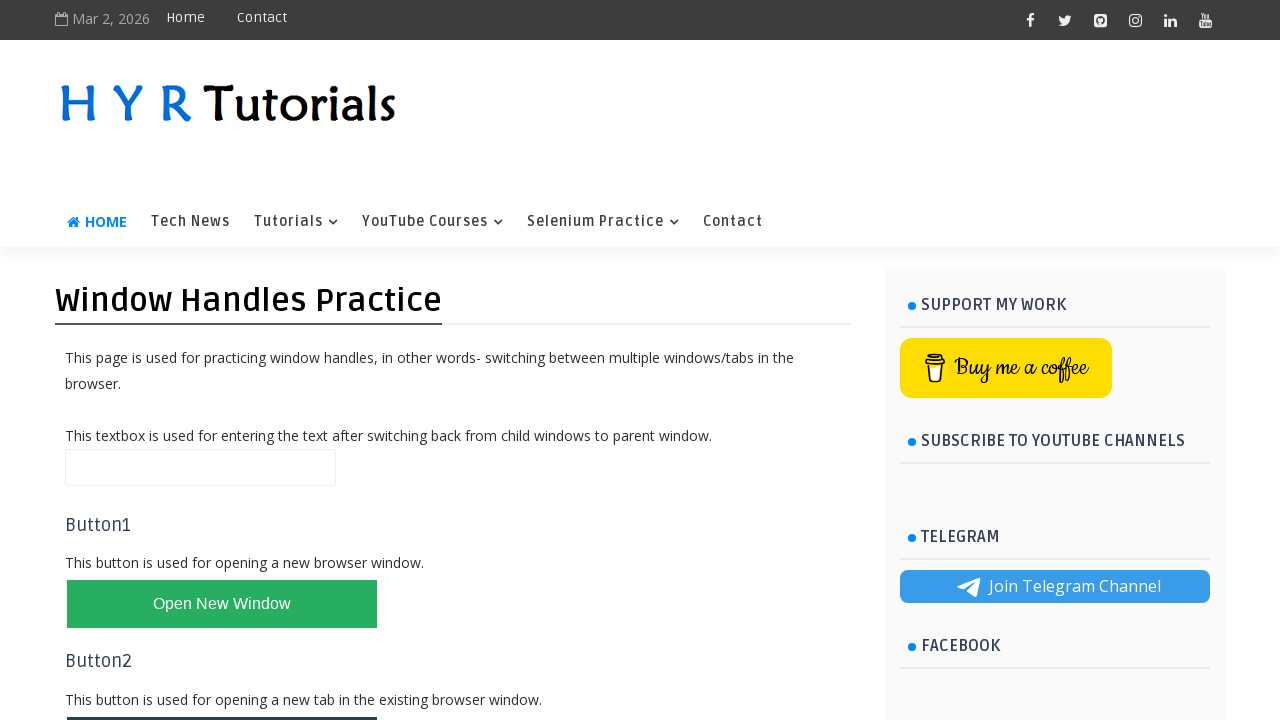

Closed new window
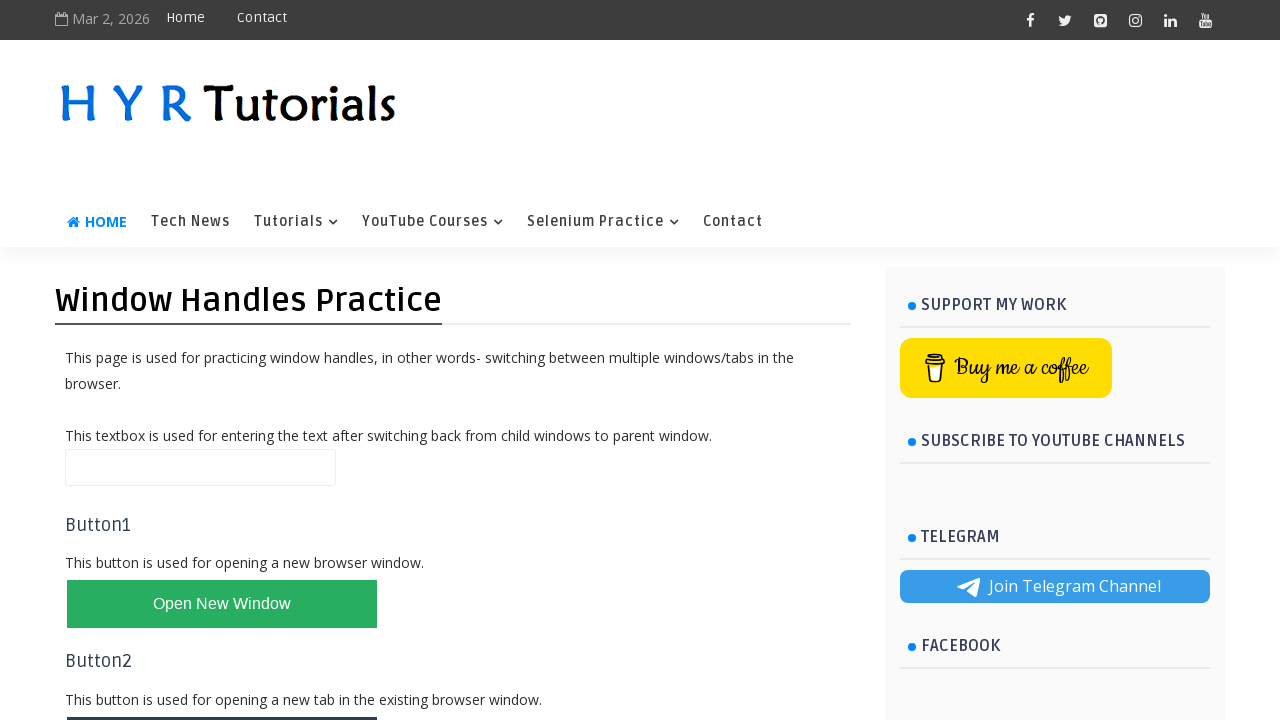

Brought parent window to front
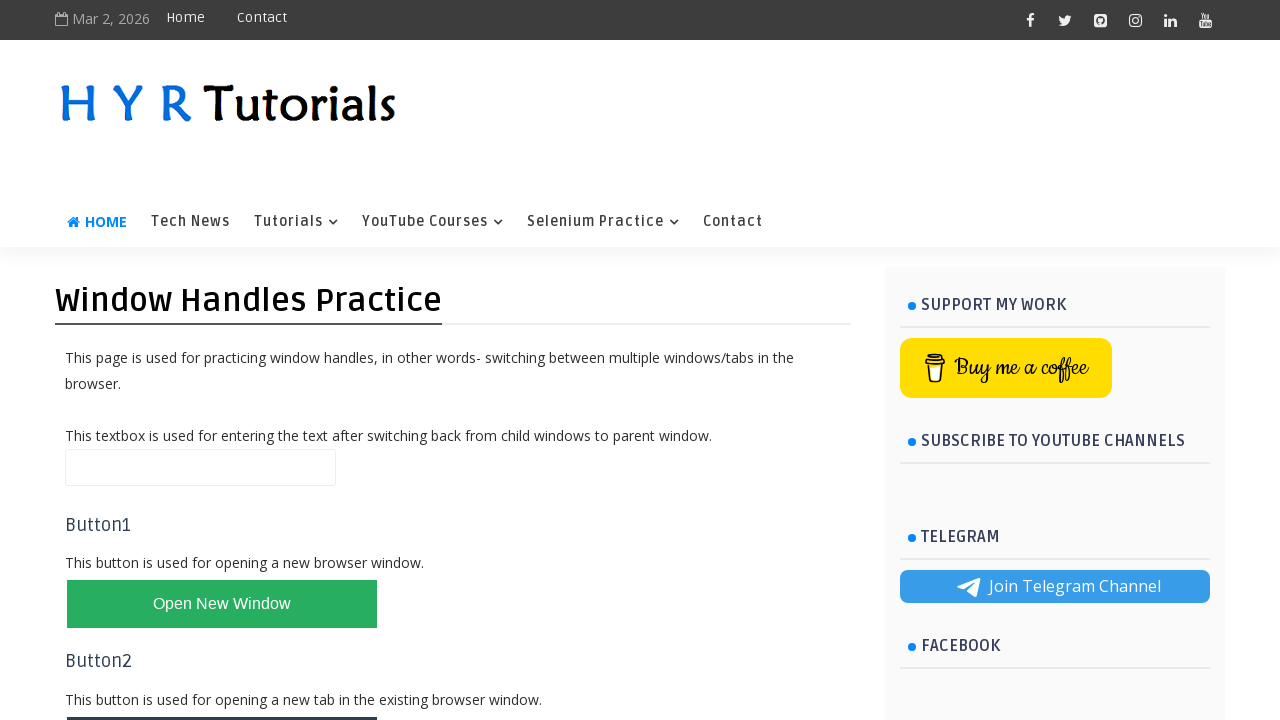

Filled name input field with 'Sidana' in parent window on //input[@id='name']
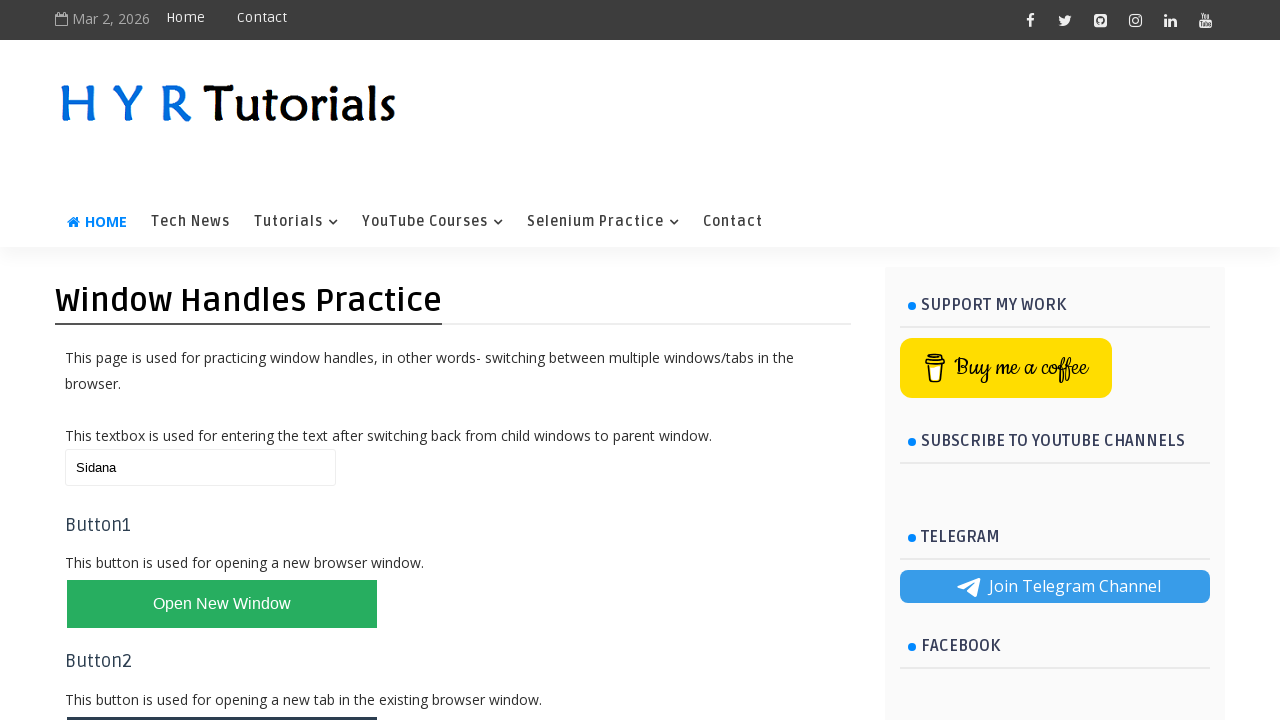

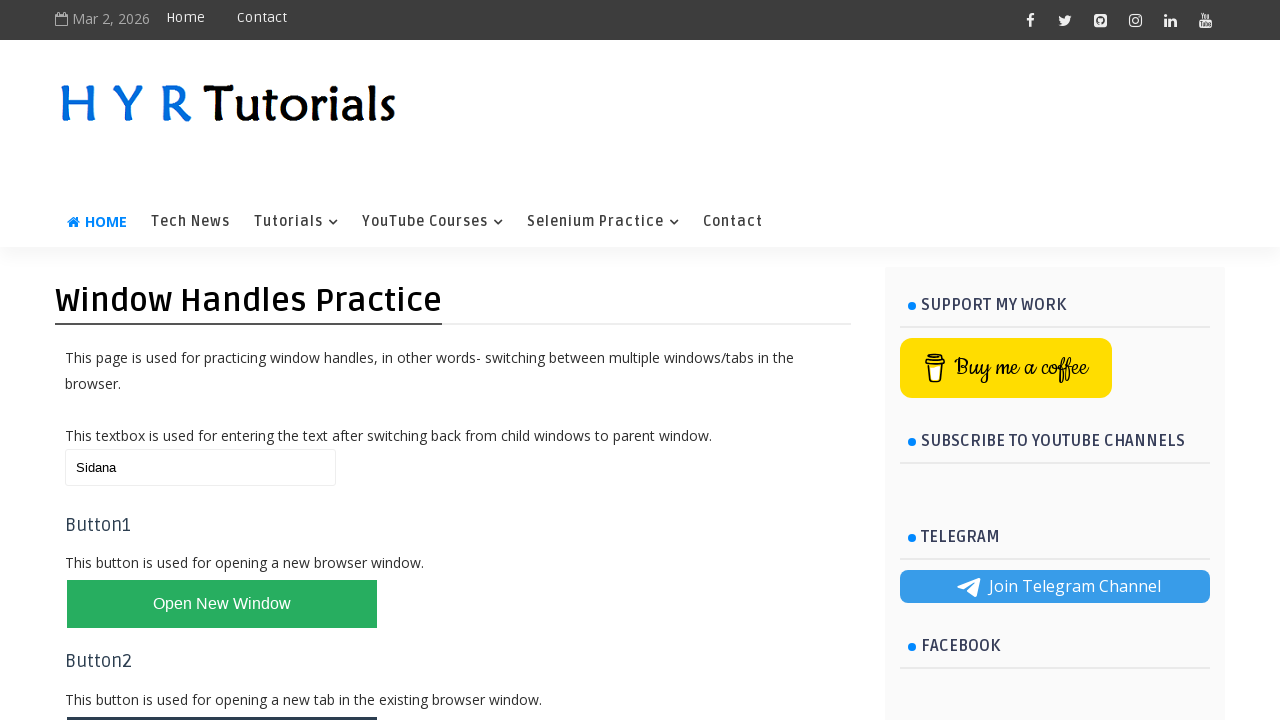